Tests mouse hover functionality by hovering over an element to reveal hidden content and clicking on the revealed link, then verifying URL change

Starting URL: https://rahulshettyacademy.com/AutomationPractice/

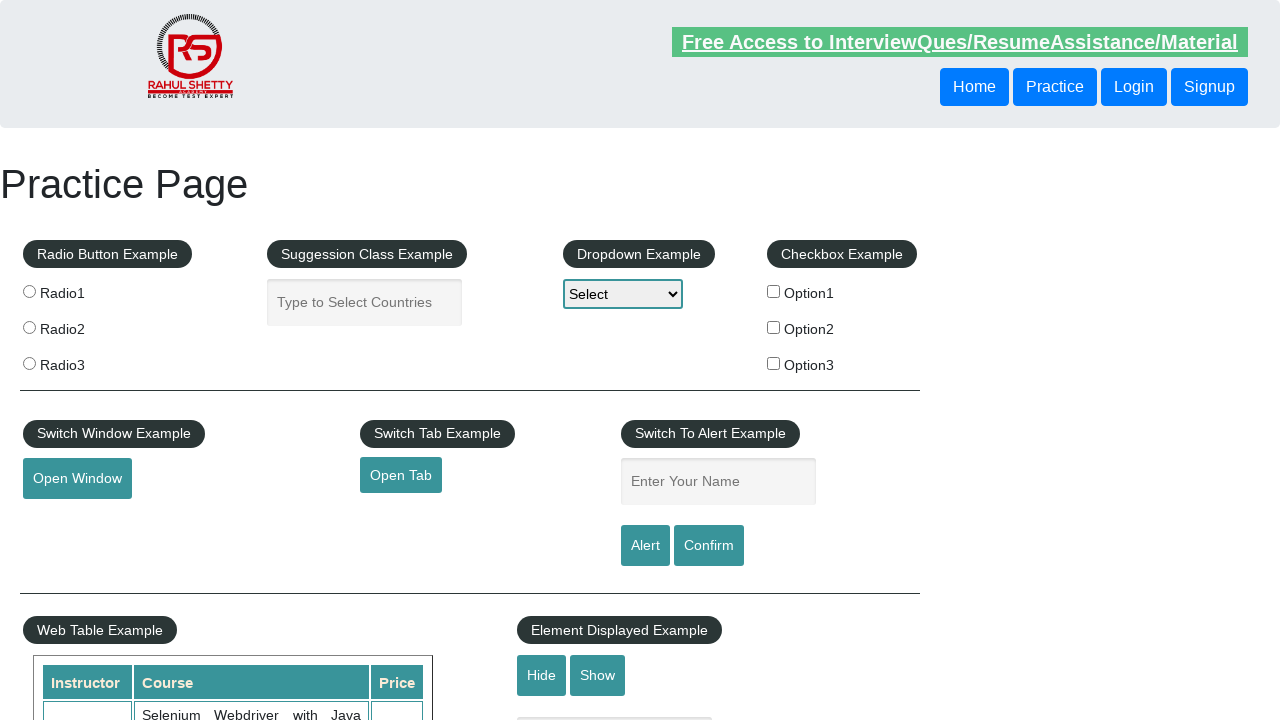

Stored current URL before interaction
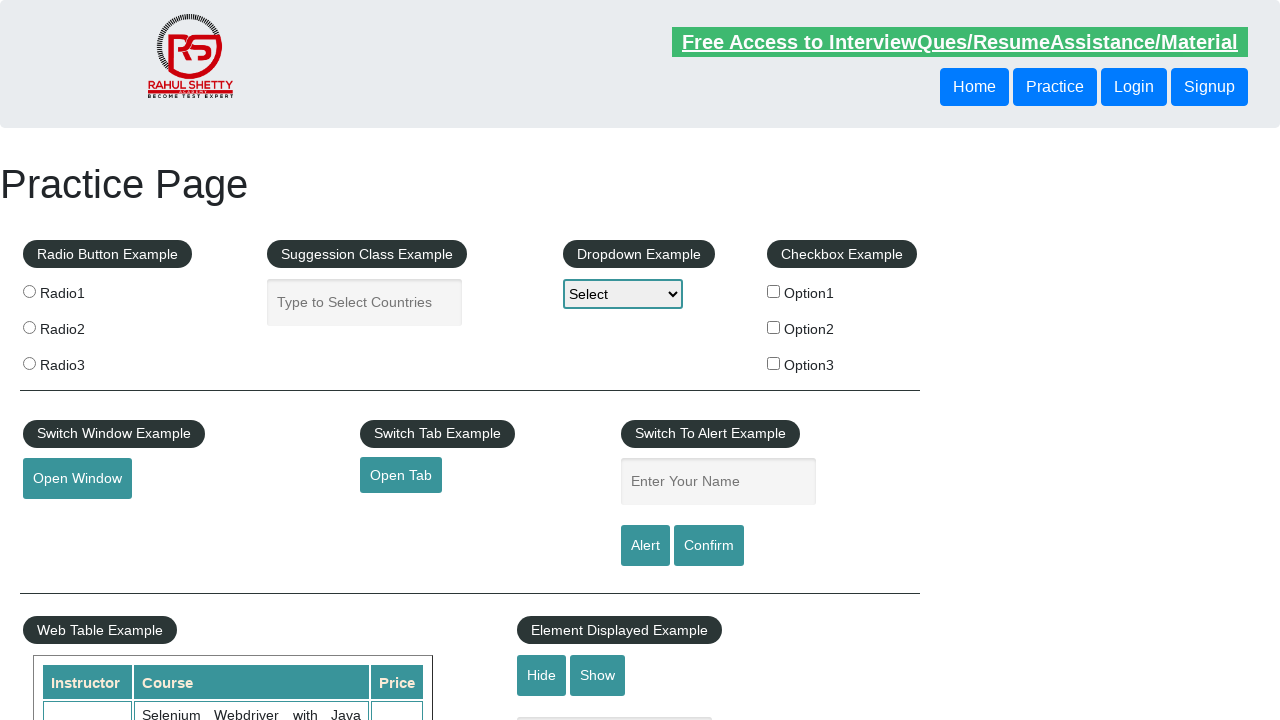

Scrolled to mouse hover element
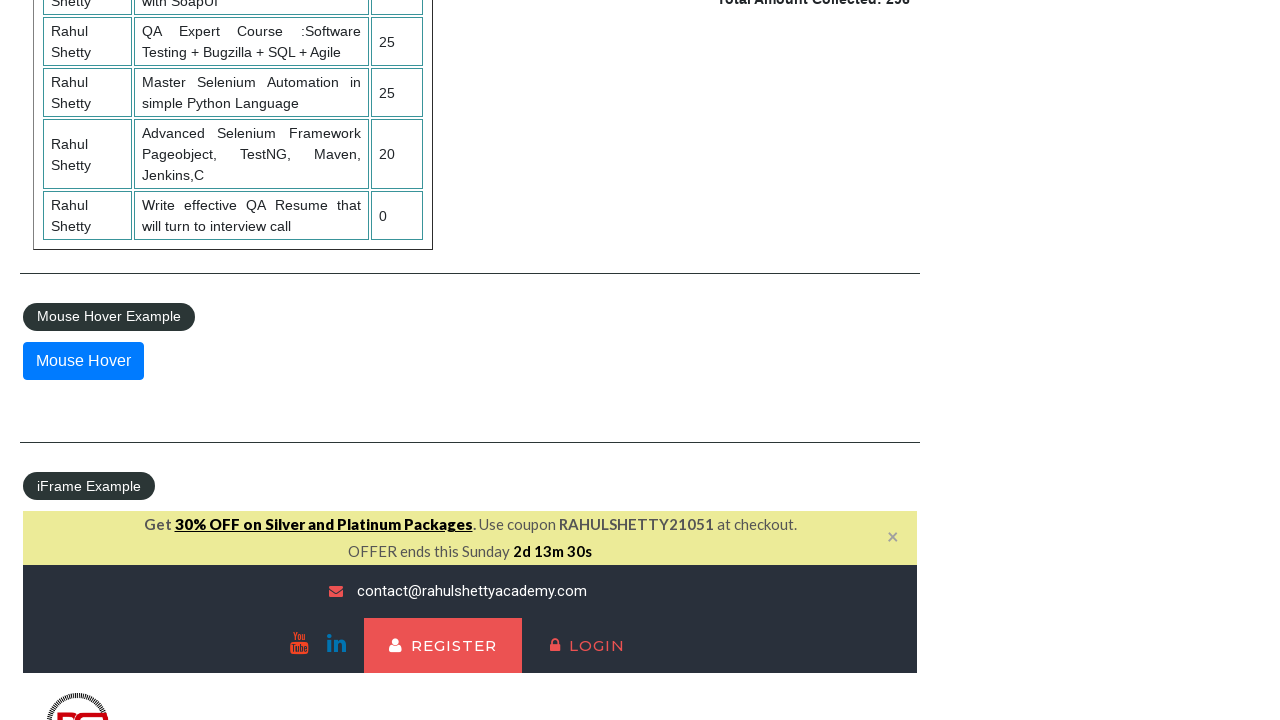

Hovered over mouse hover element to reveal hidden content at (109, 361) on .mouse-hover
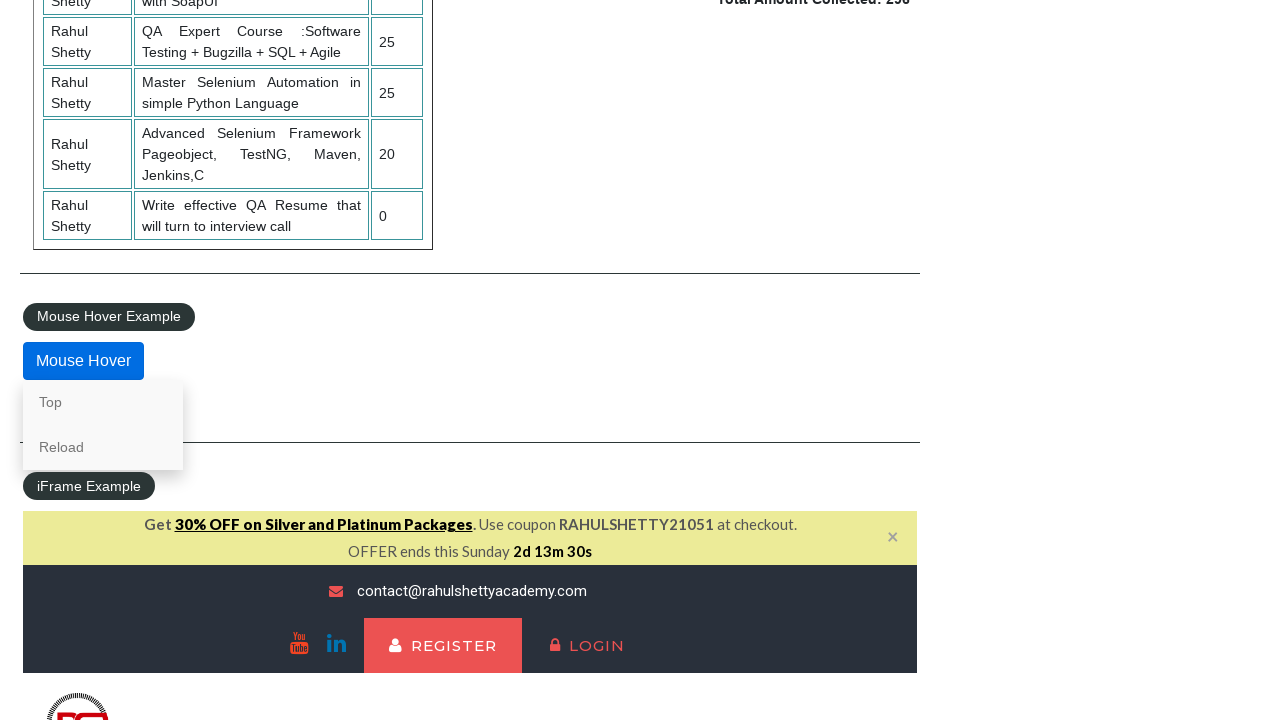

Clicked on the first link in the hover content at (103, 402) on div.mouse-hover-content a:nth-child(1)
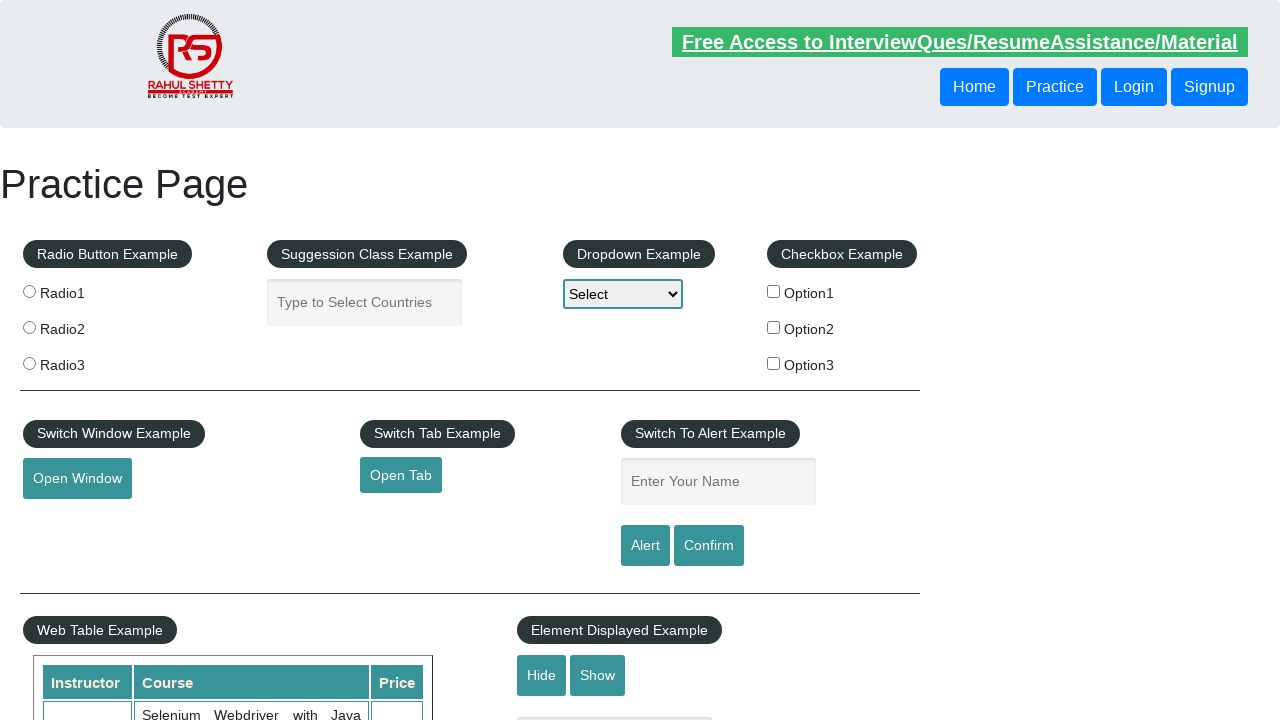

Verified URL changed after clicking hover link
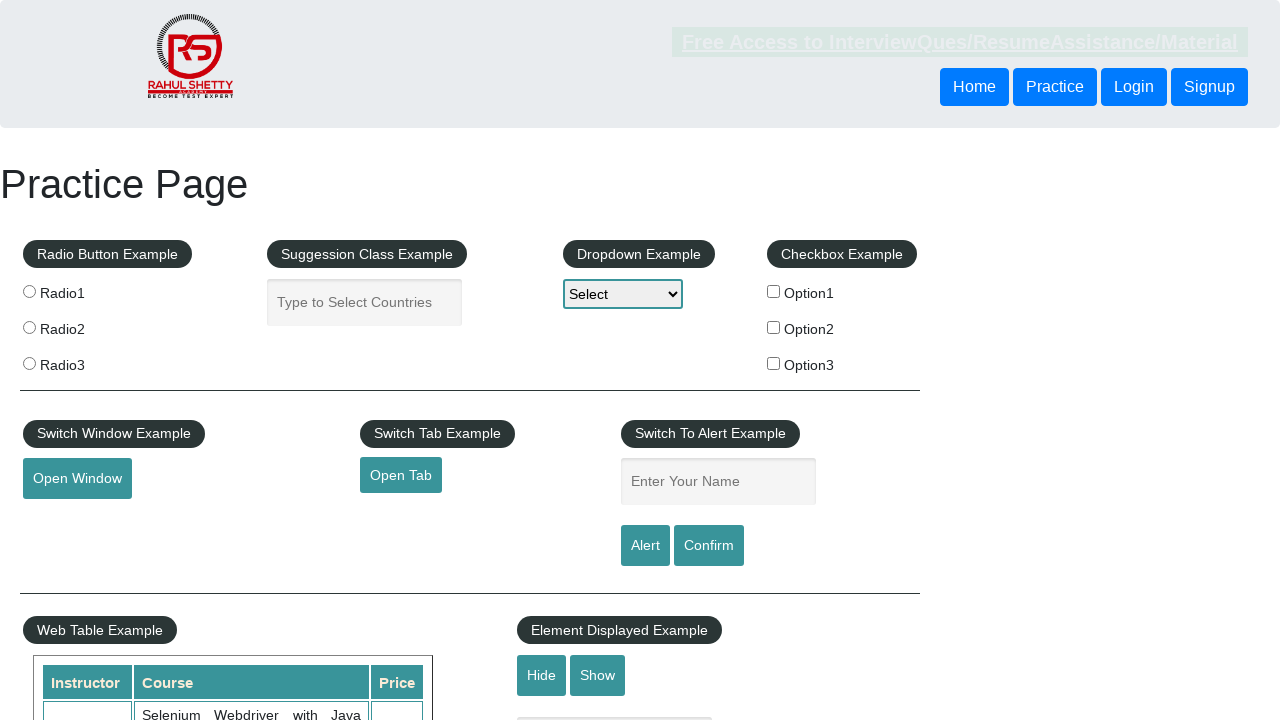

Assertion passed: URL successfully changed from original
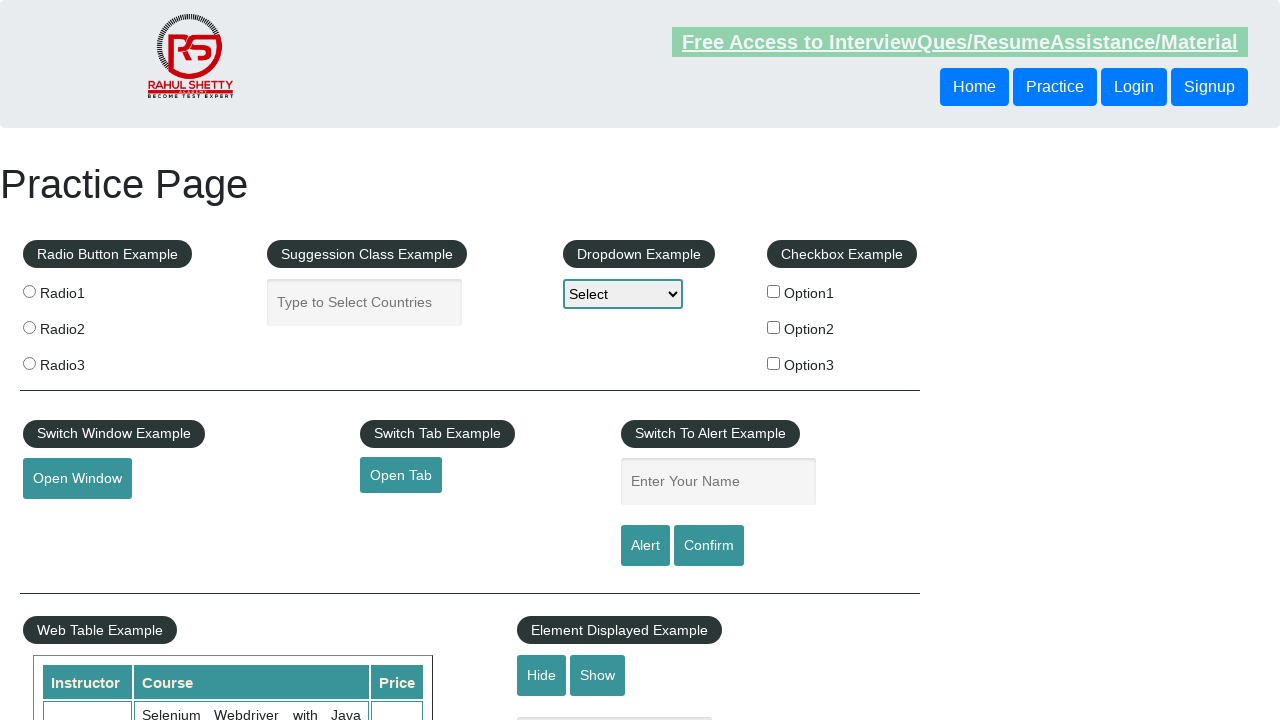

Navigated back to original page
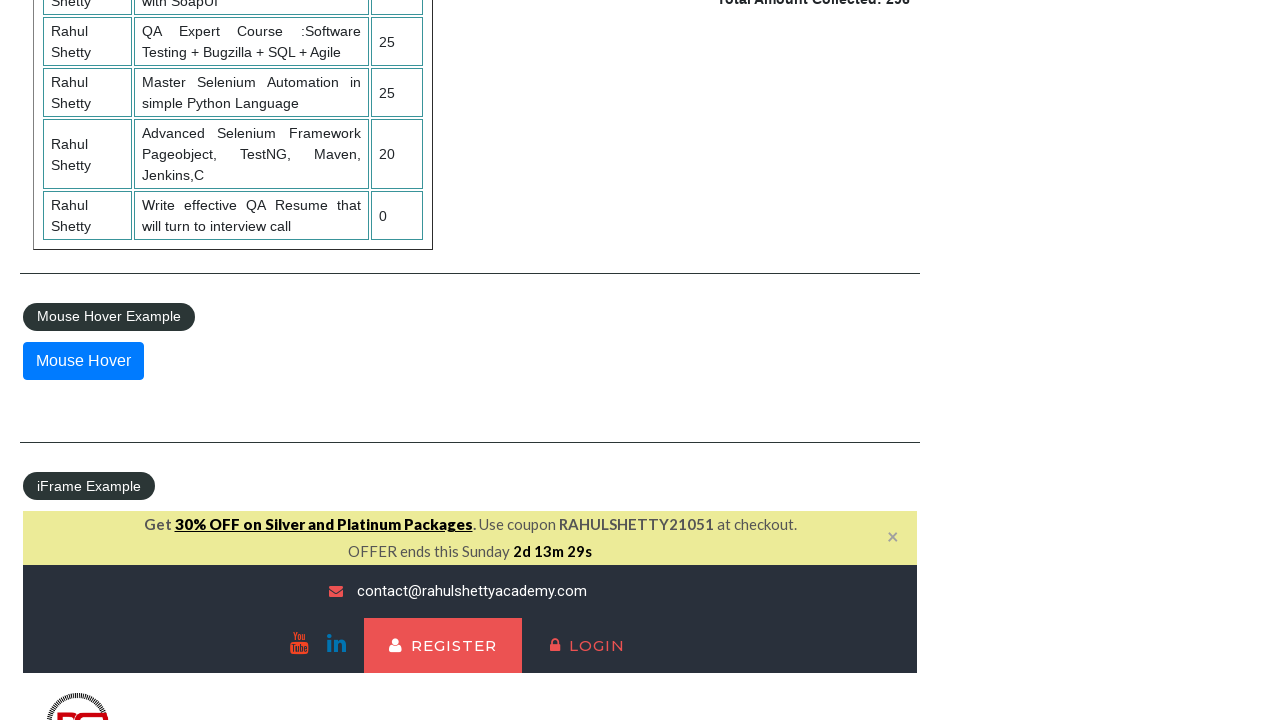

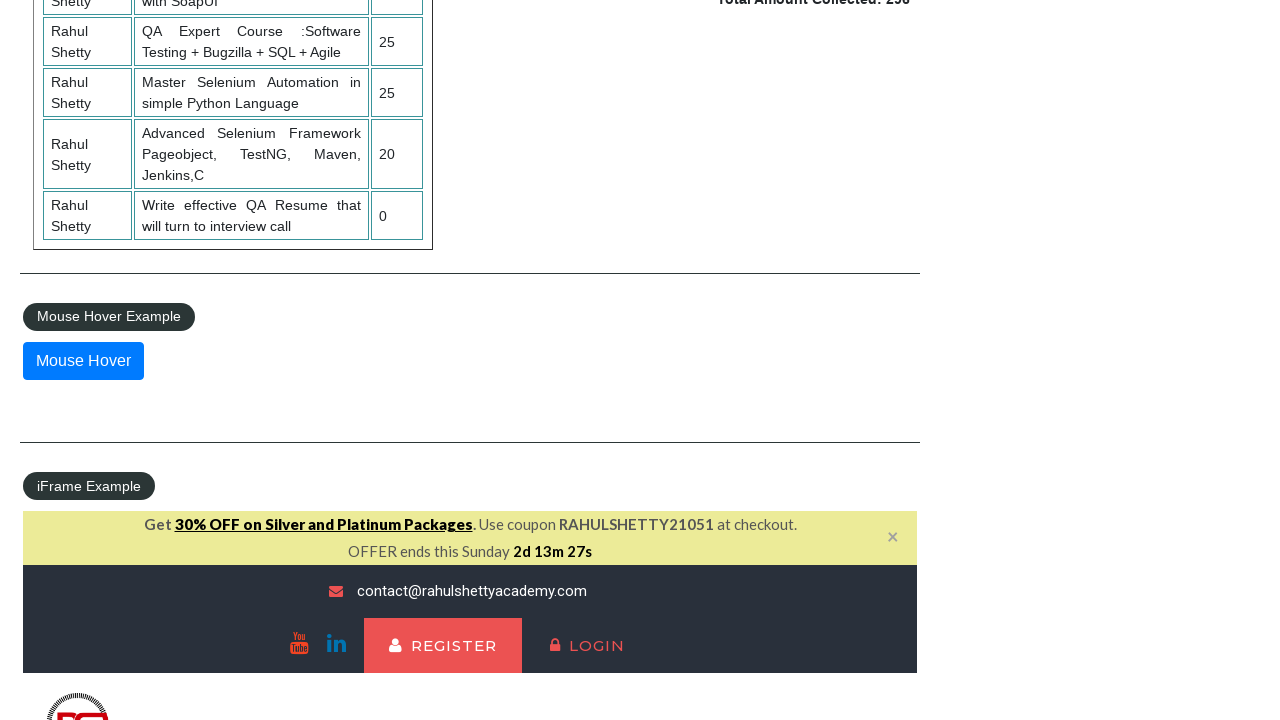